Tests that the Clear completed button displays the correct text when items are completed

Starting URL: https://demo.playwright.dev/todomvc

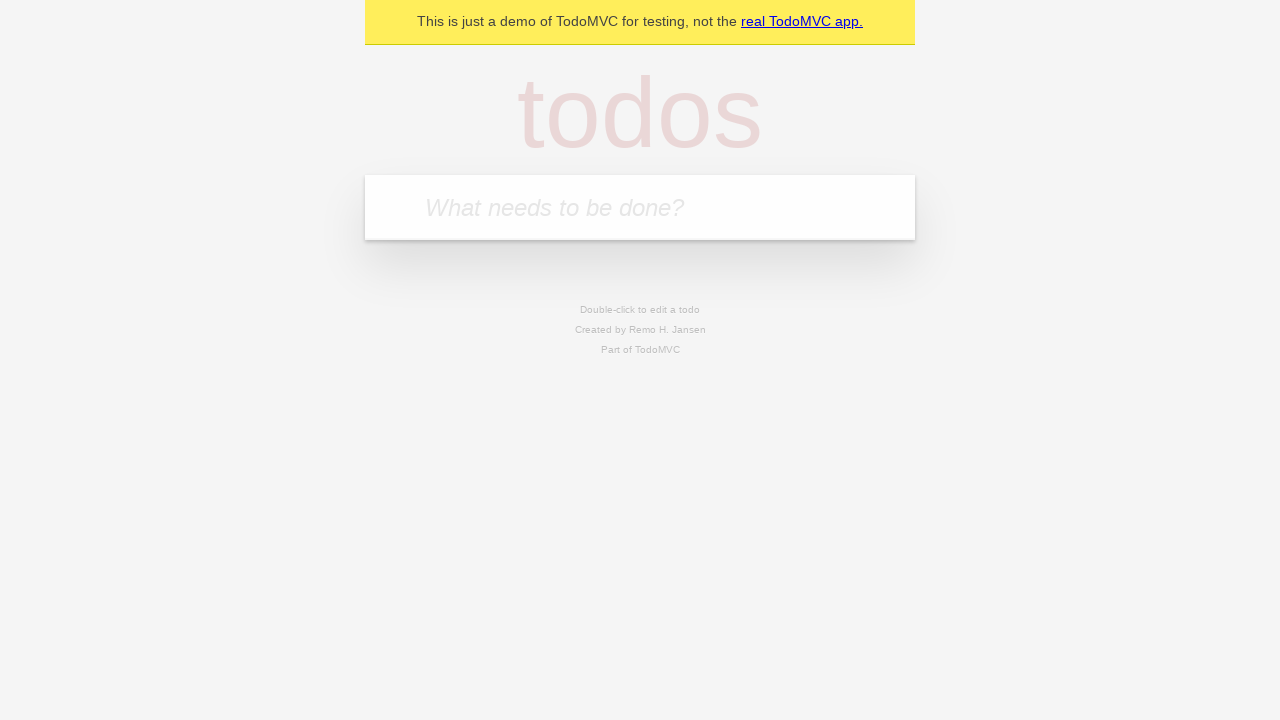

Filled input field with 'buy some cheese' on internal:attr=[placeholder="What needs to be done?"i]
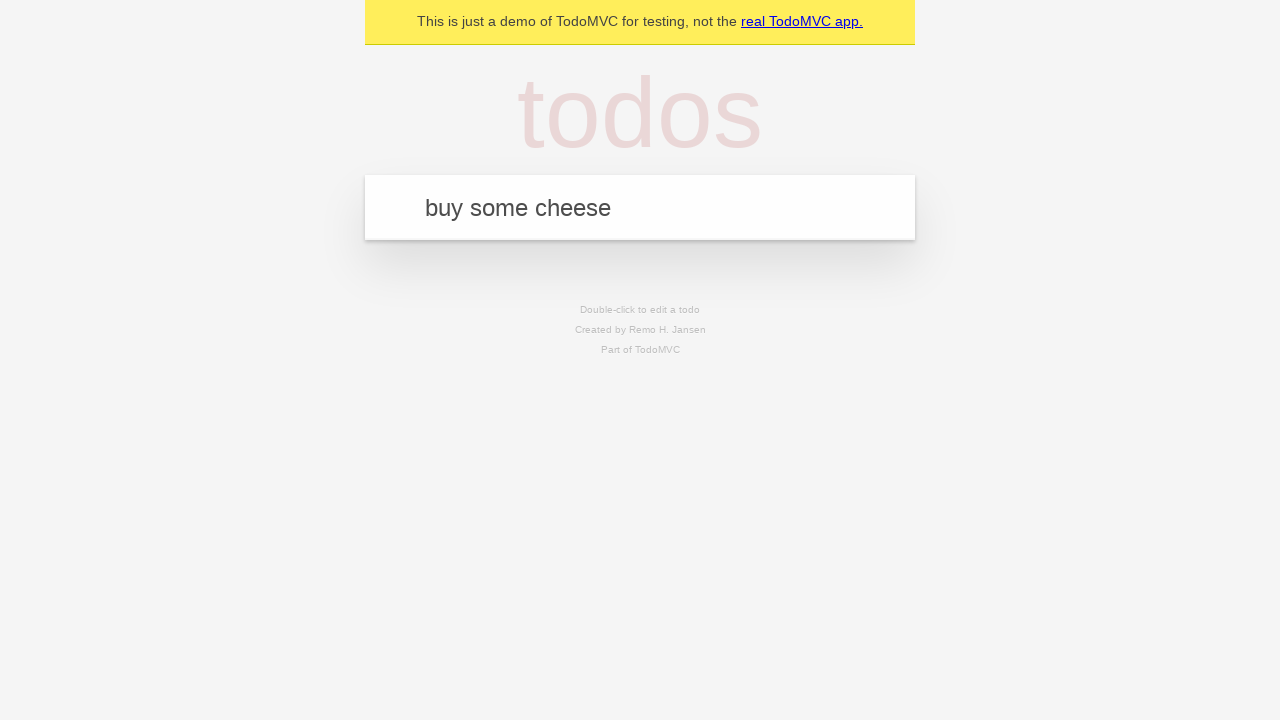

Pressed Enter to add first todo item on internal:attr=[placeholder="What needs to be done?"i]
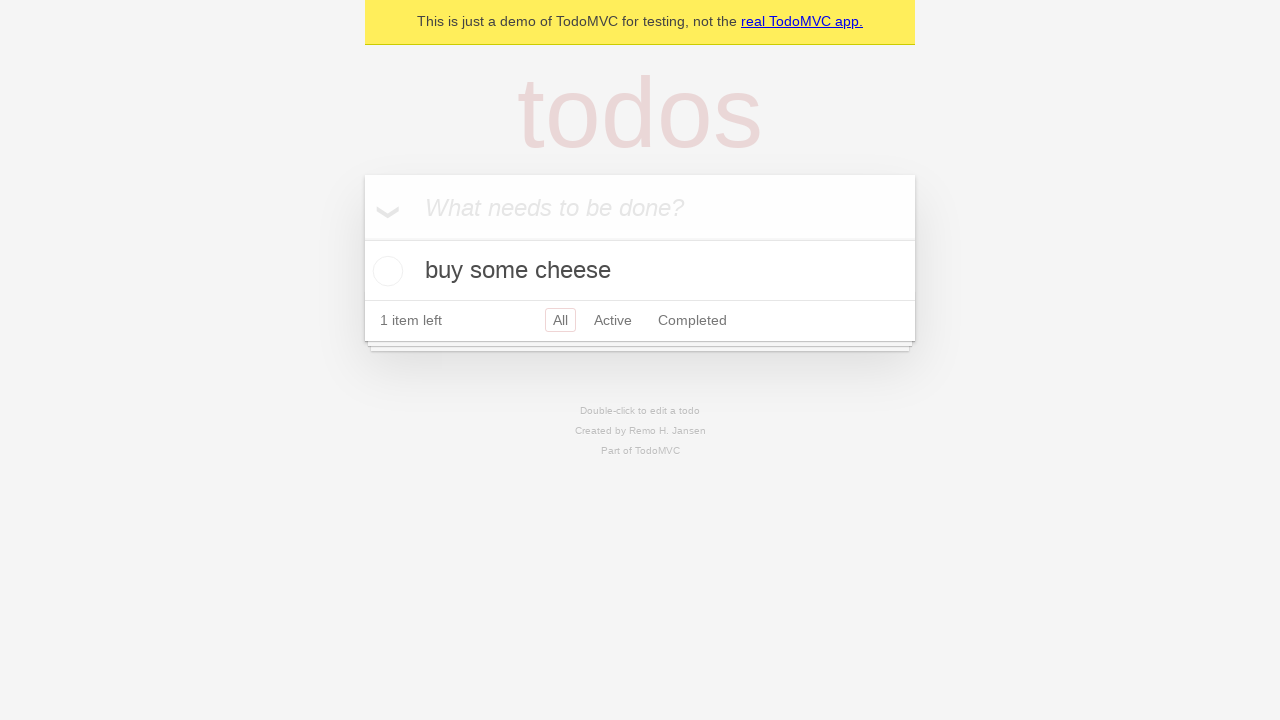

Filled input field with 'feed the cat' on internal:attr=[placeholder="What needs to be done?"i]
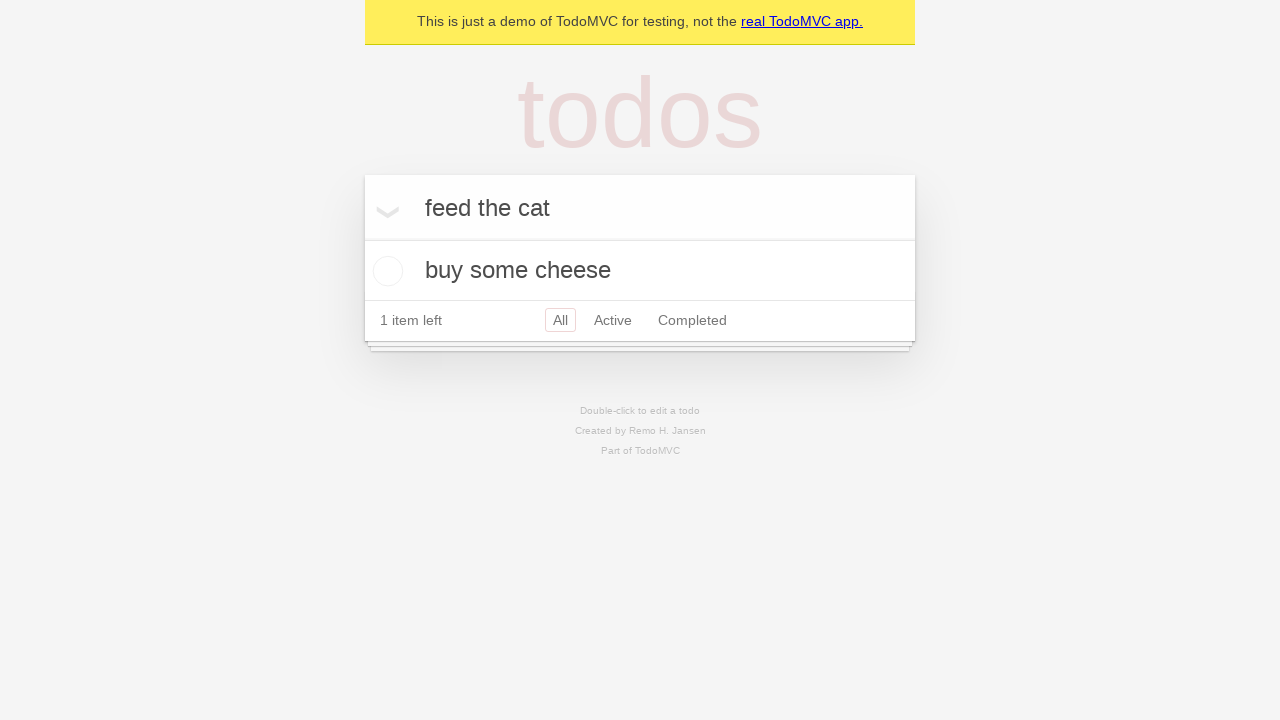

Pressed Enter to add second todo item on internal:attr=[placeholder="What needs to be done?"i]
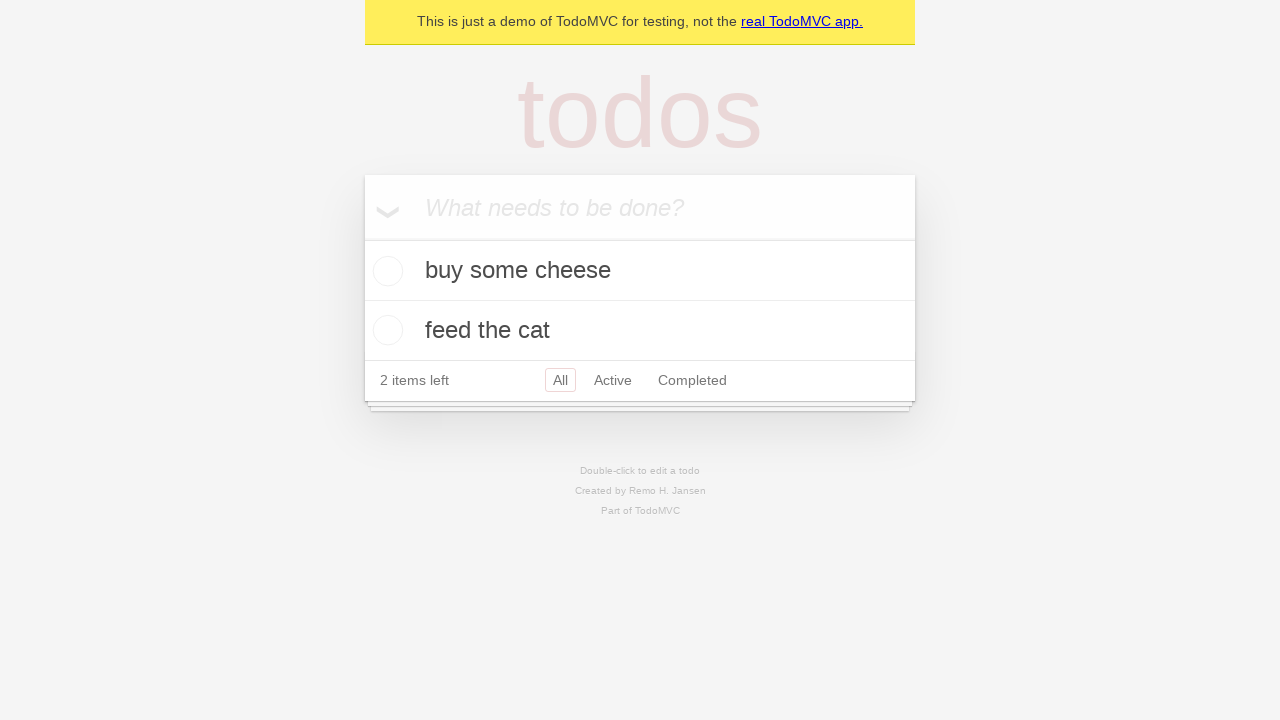

Filled input field with 'book a doctors appointment' on internal:attr=[placeholder="What needs to be done?"i]
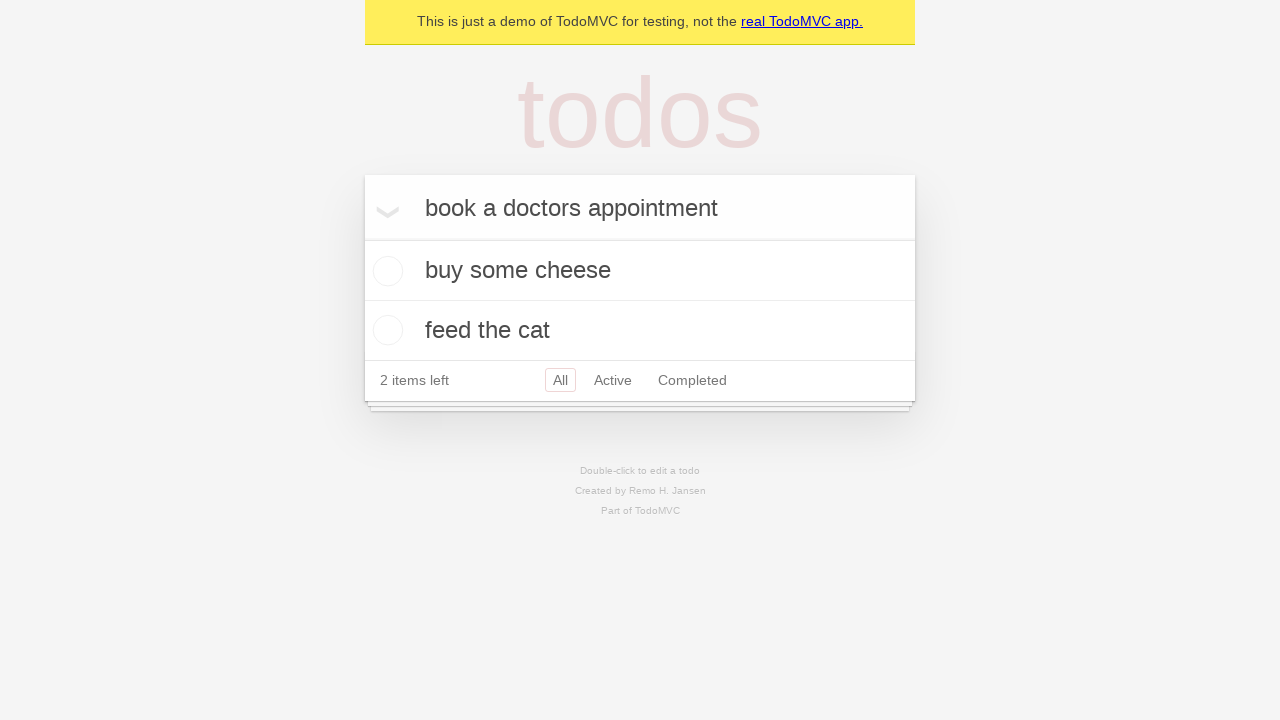

Pressed Enter to add third todo item on internal:attr=[placeholder="What needs to be done?"i]
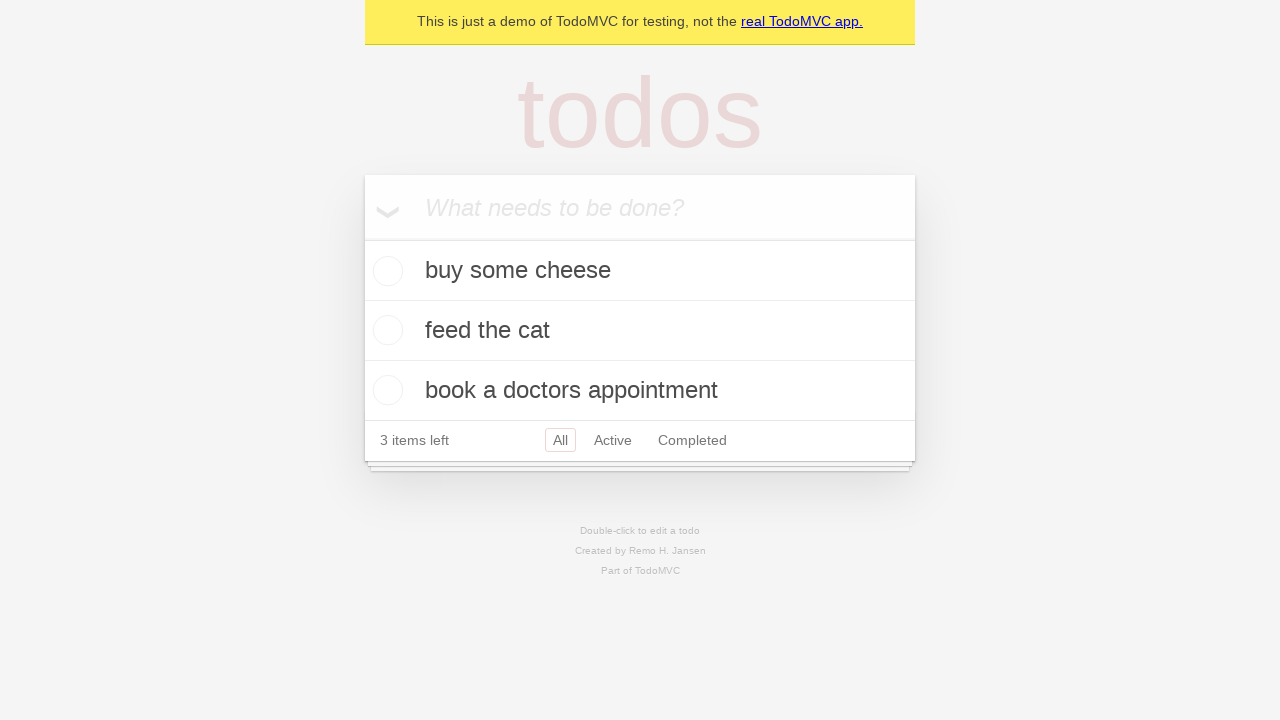

Checked the first todo item as completed at (385, 271) on .todo-list li .toggle >> nth=0
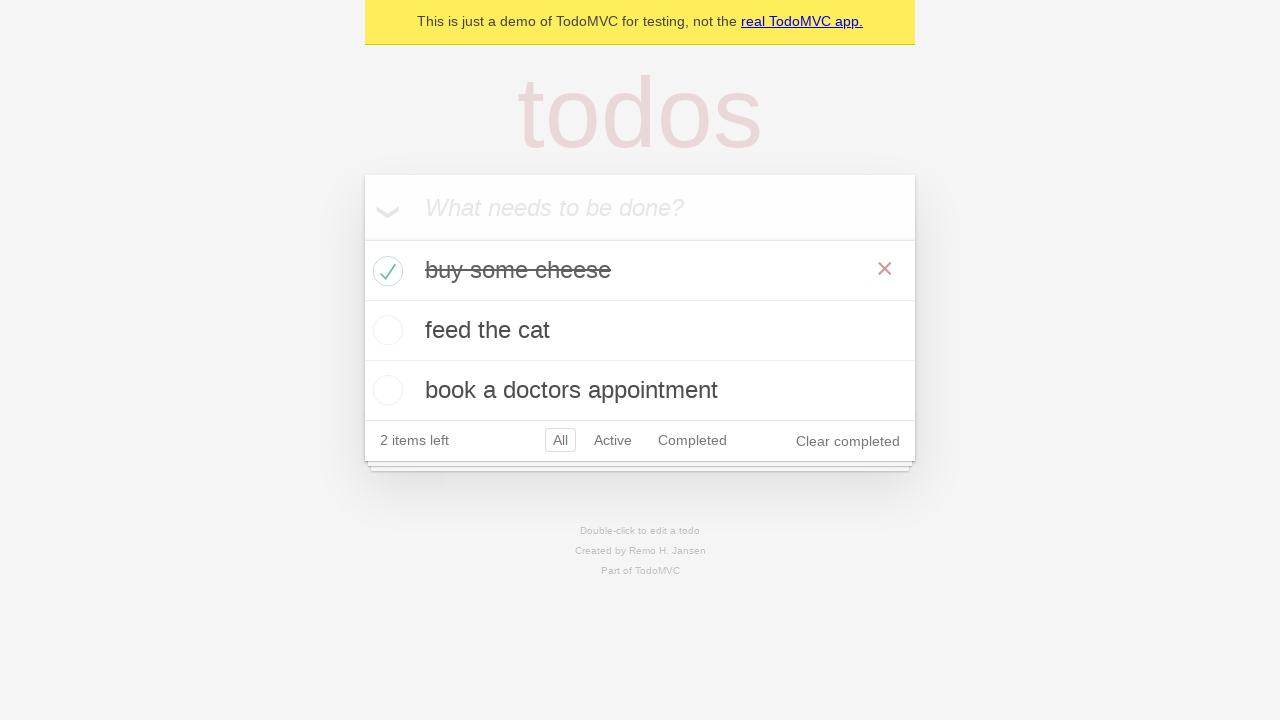

Clear completed button appeared on page
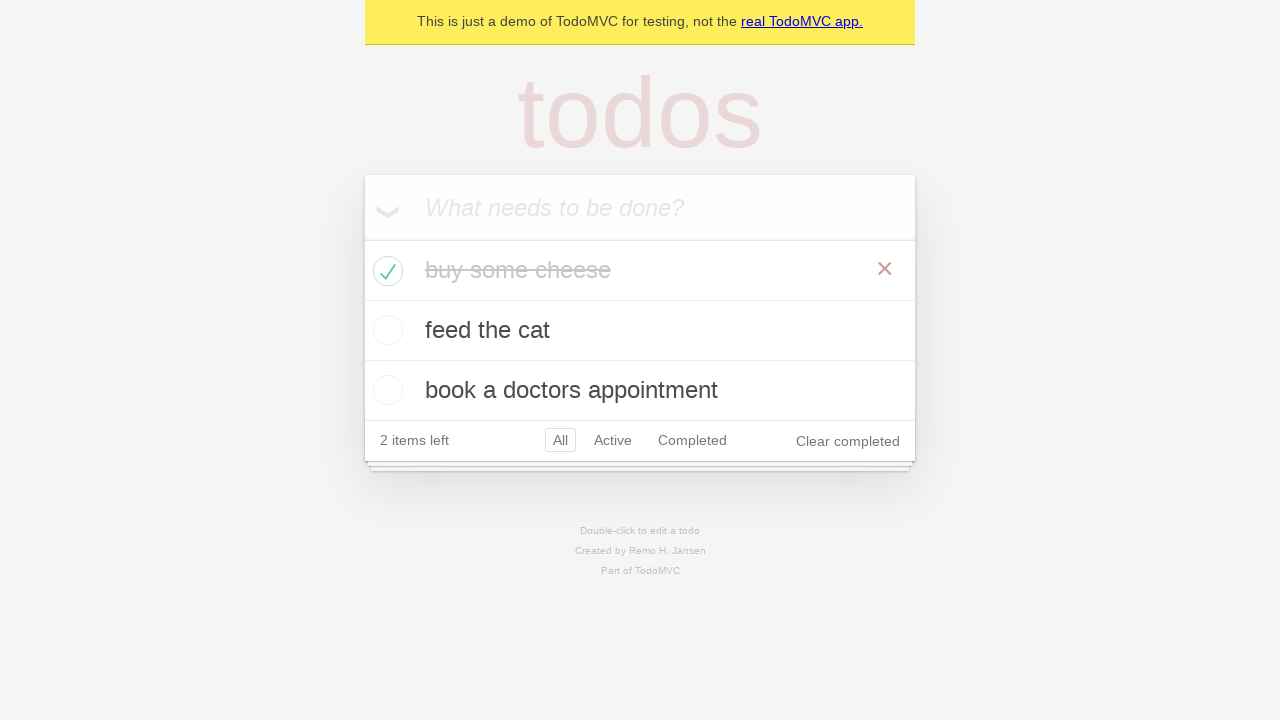

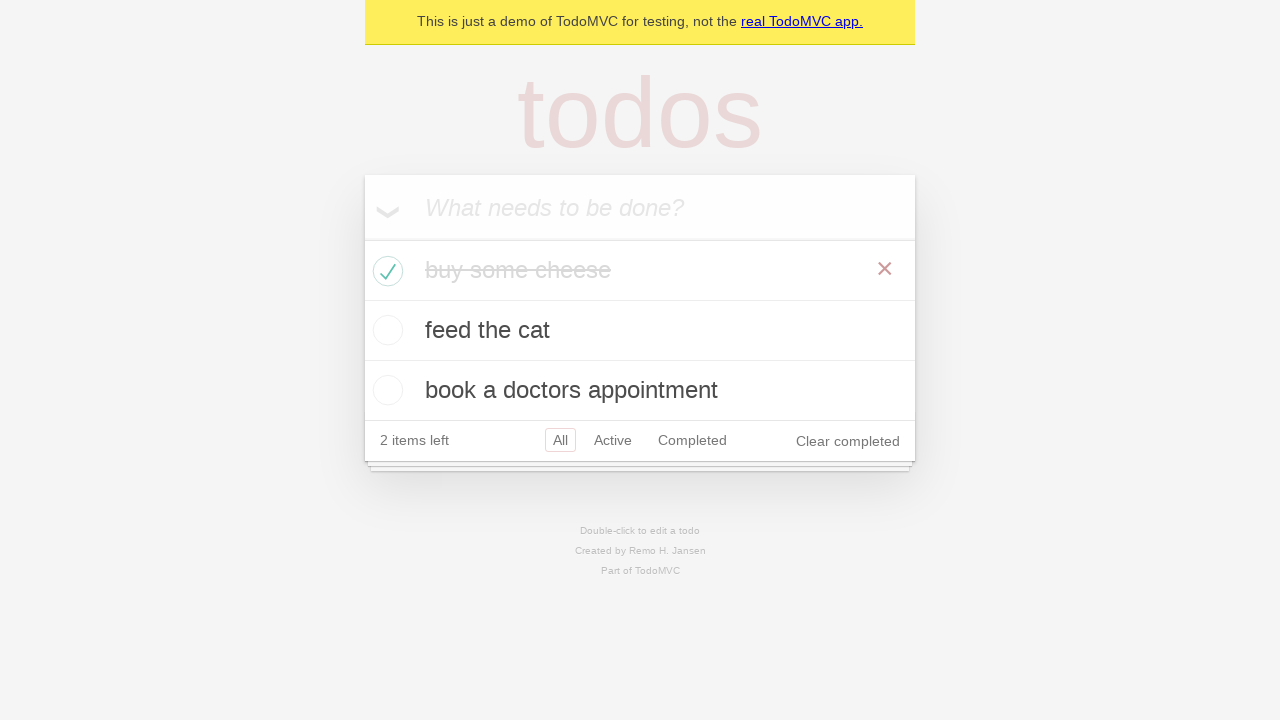